Navigates to the Heroku test site and clicks on the "Add/Remove Elements" link to access that section

Starting URL: https://the-internet.herokuapp.com/

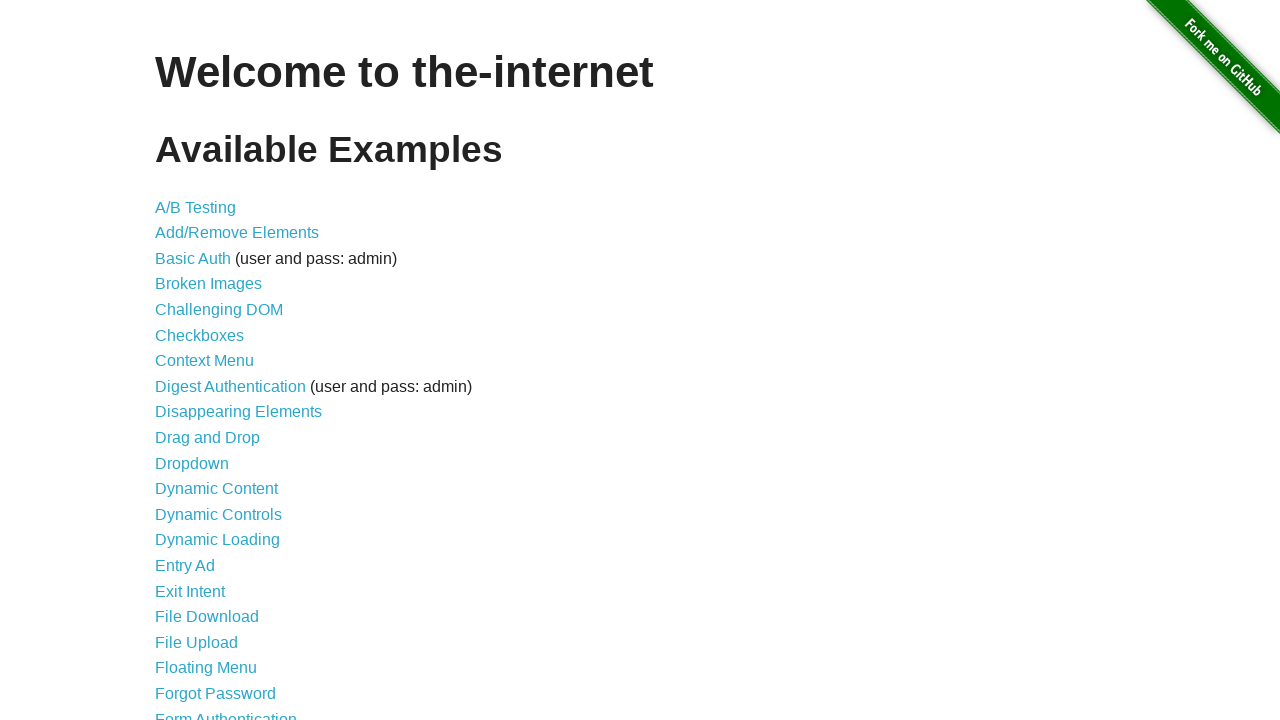

Navigated to the Heroku test site home page
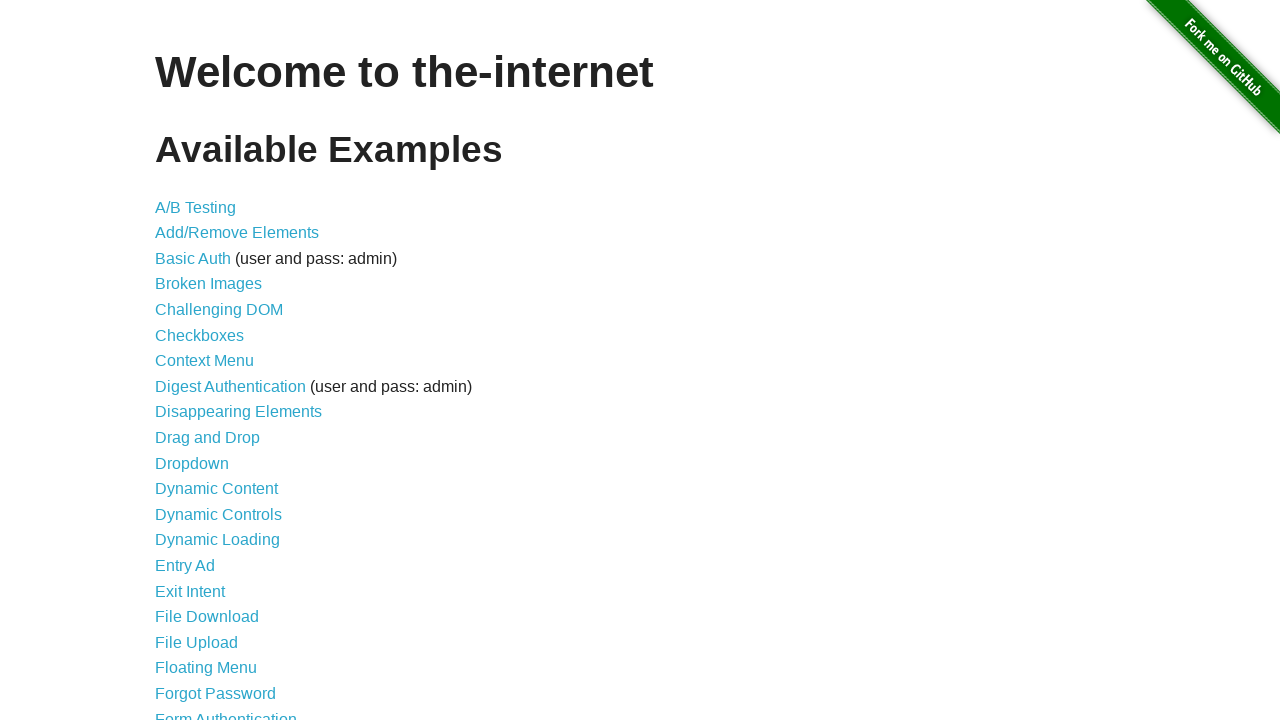

Clicked on the 'Add/Remove Elements' link at (237, 233) on text=Add/Remove Elements
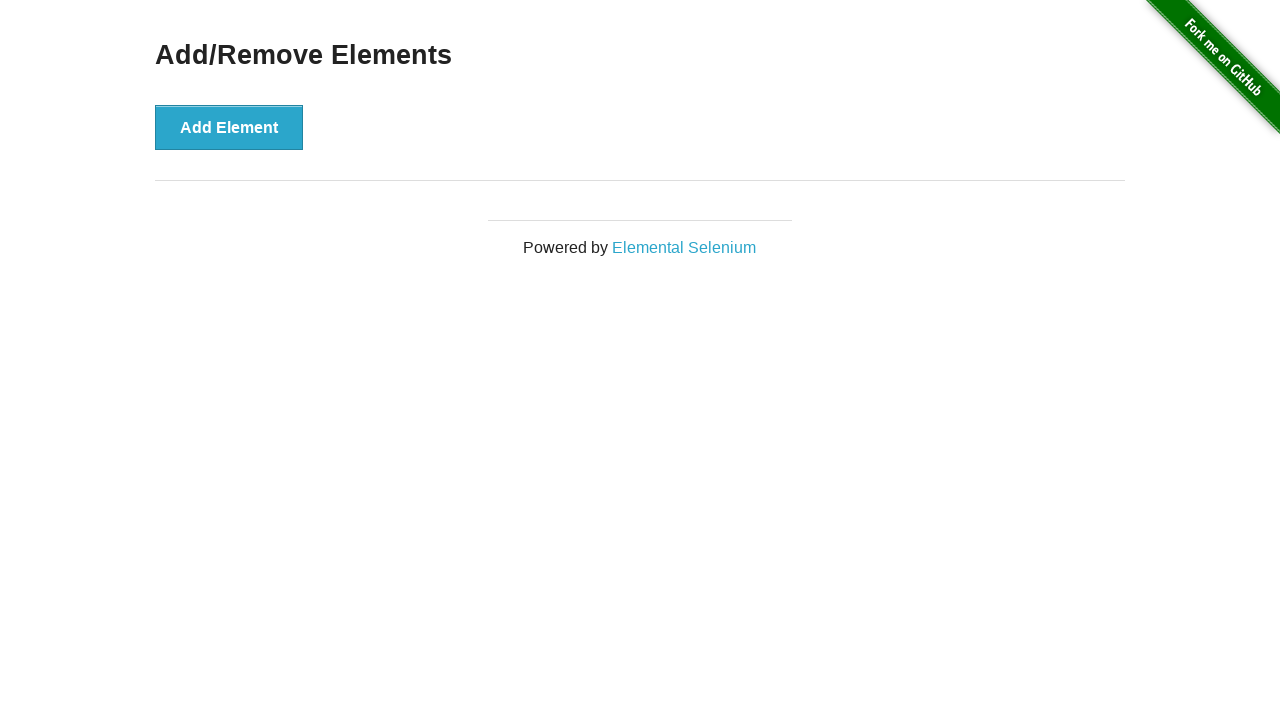

Waited for the Add/Remove Elements page to fully load
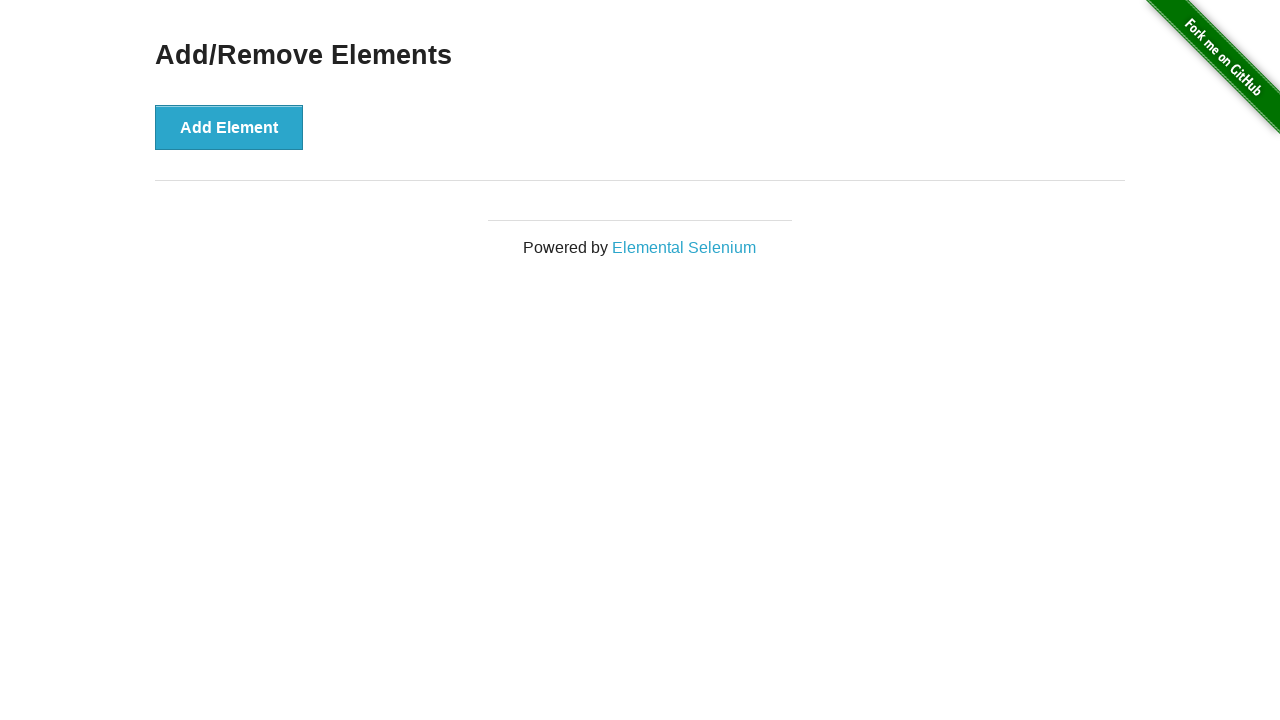

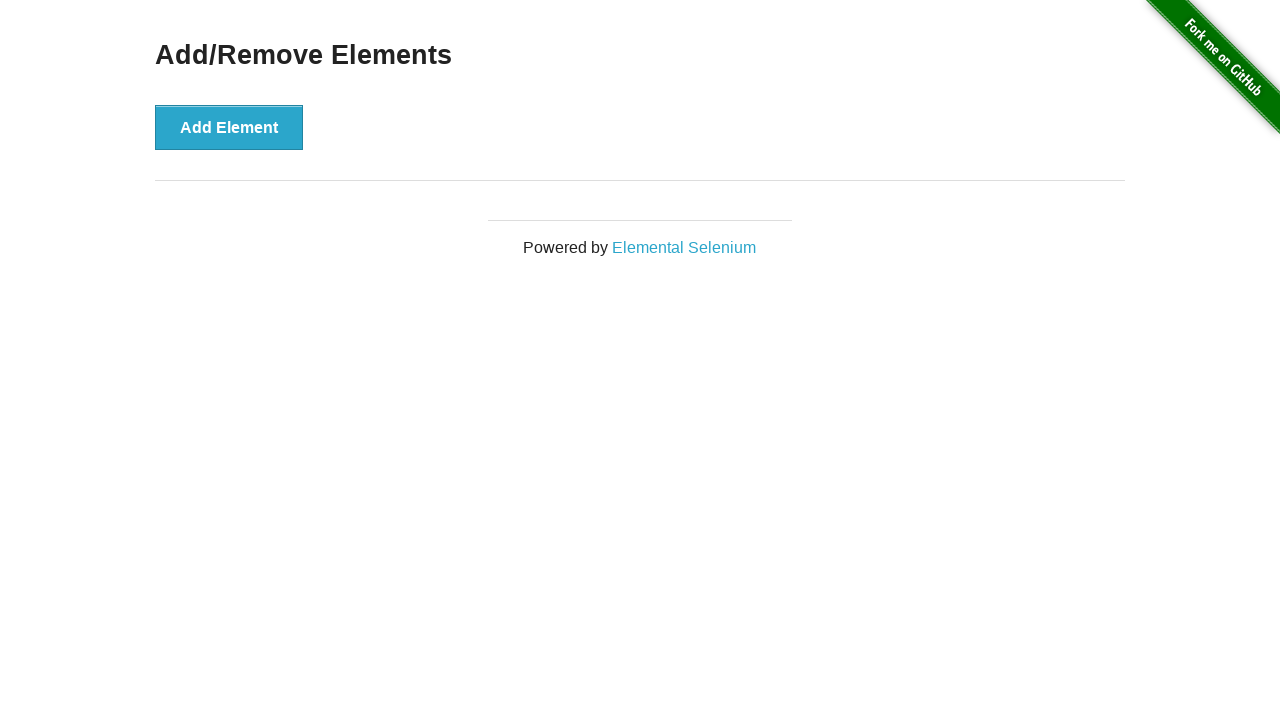